Tests filling form fields using CSS selectors including attribute, ID, and class selectors

Starting URL: https://formy-project.herokuapp.com/autocomplete

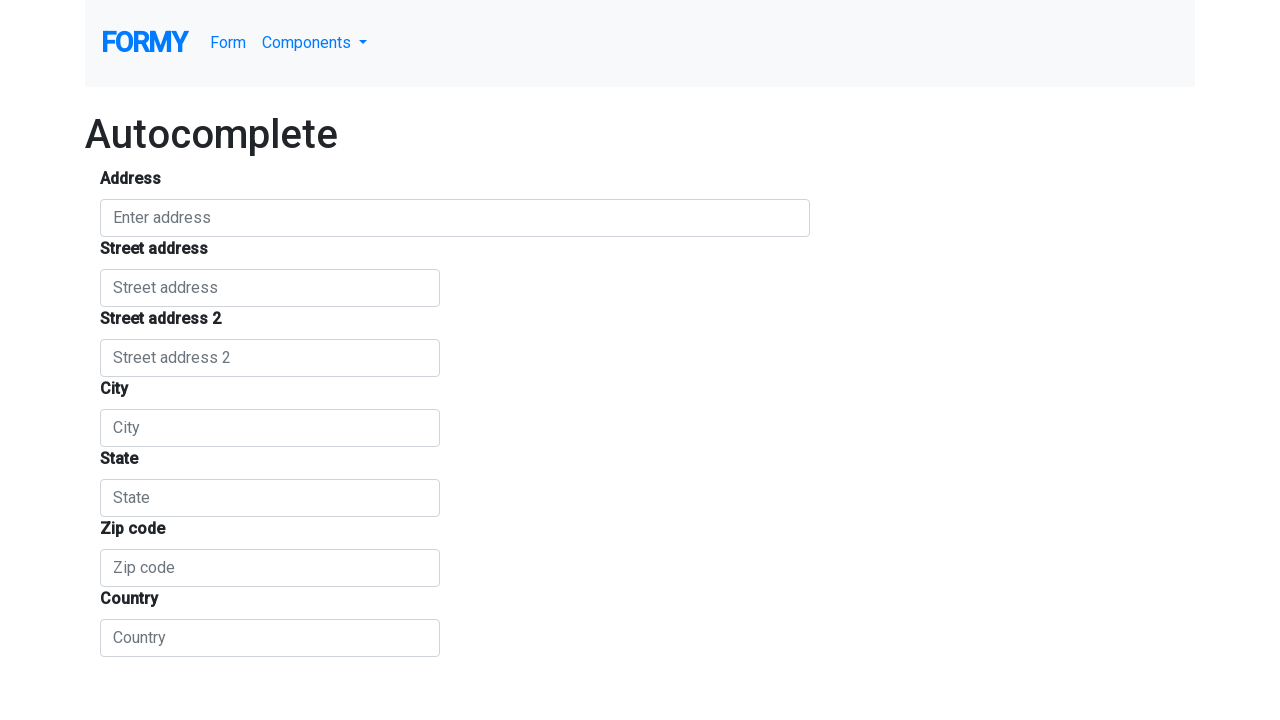

Filled address field with 'Istanbul' using attribute selector on input[placeholder='Enter address']
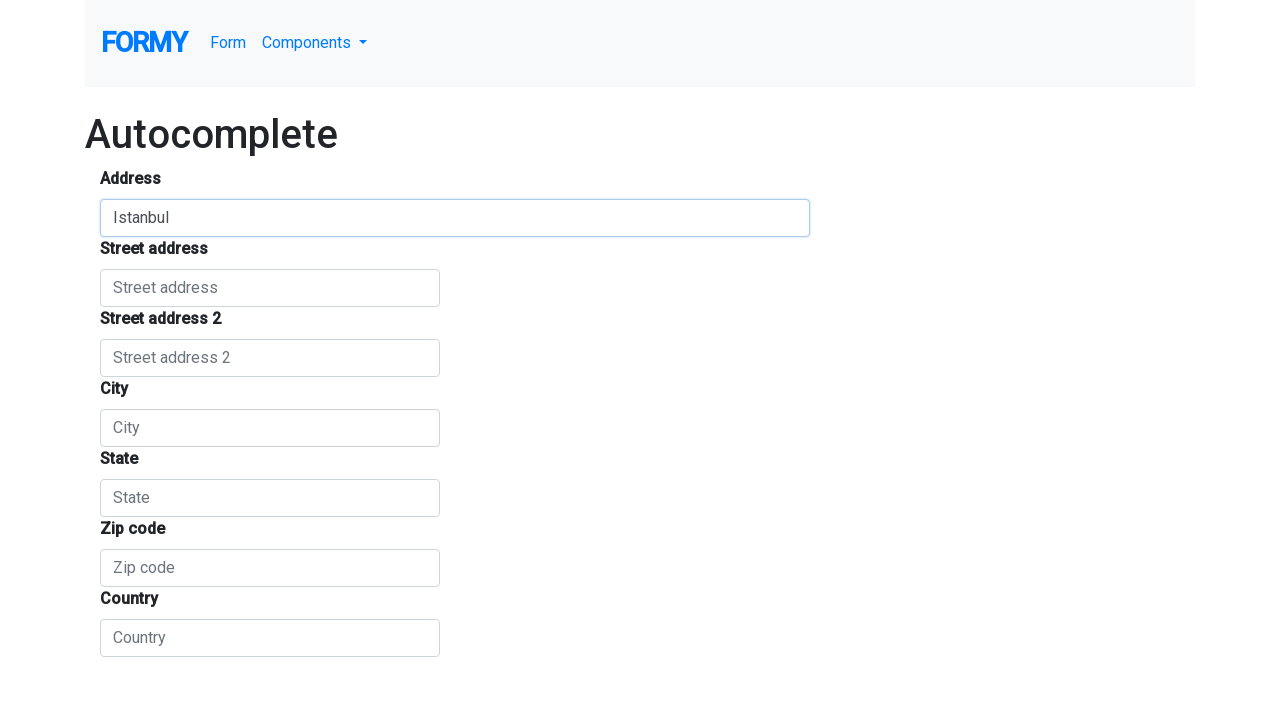

Filled street number field with '244A' using ID selector on input#street_number
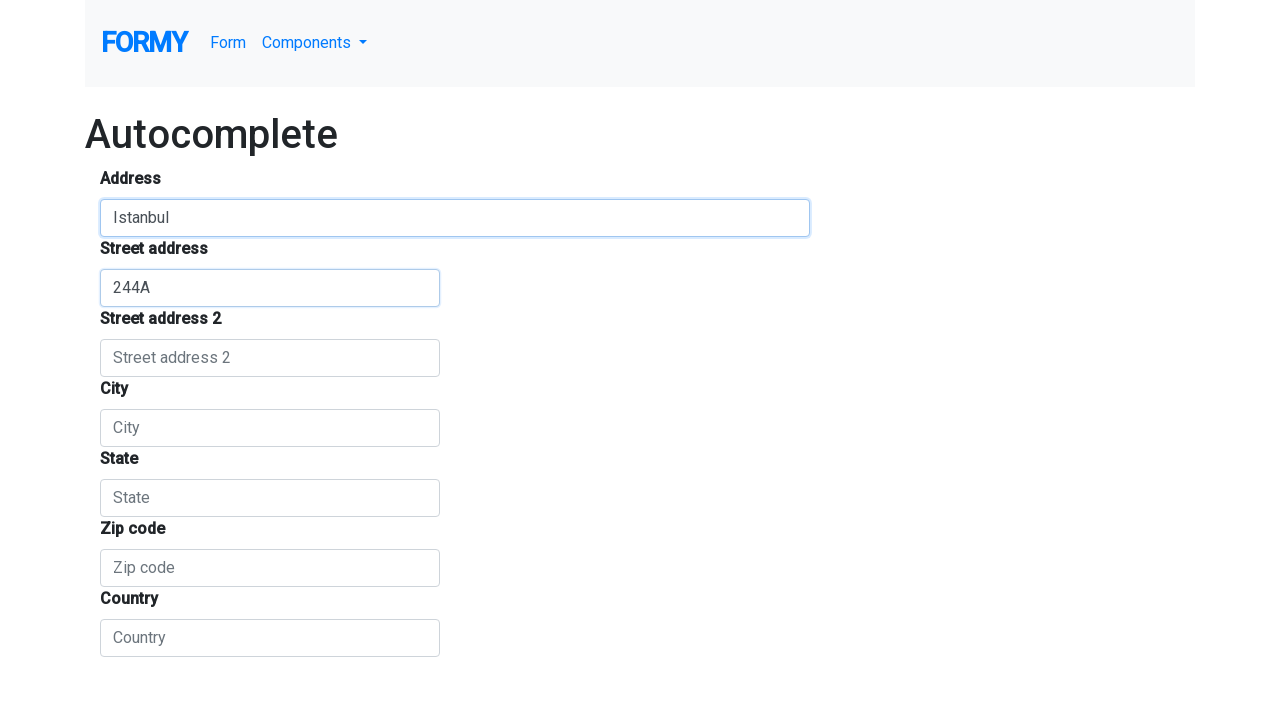

Filled locality field with 'Kadikoy' using class selector on input.form-control
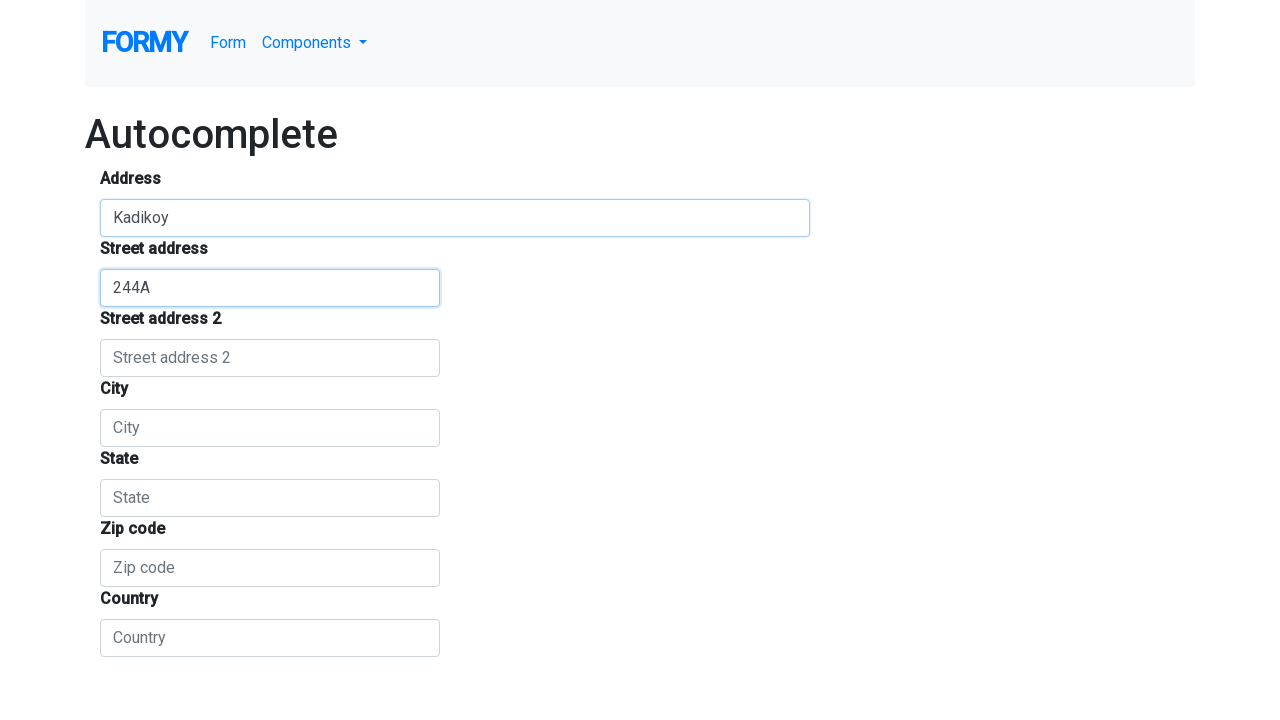

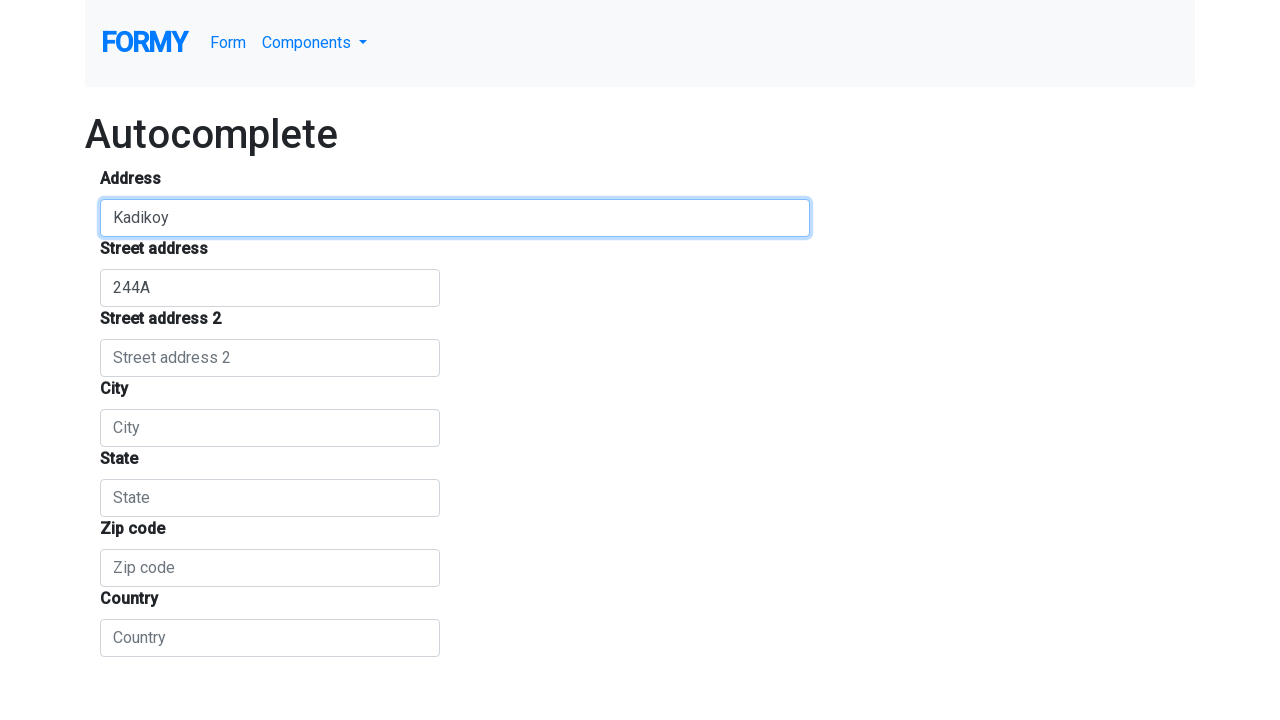